Tests explicit wait for element presence by waiting for specific text to appear in the magic text element

Starting URL: https://kristinek.github.io/site/examples/sync

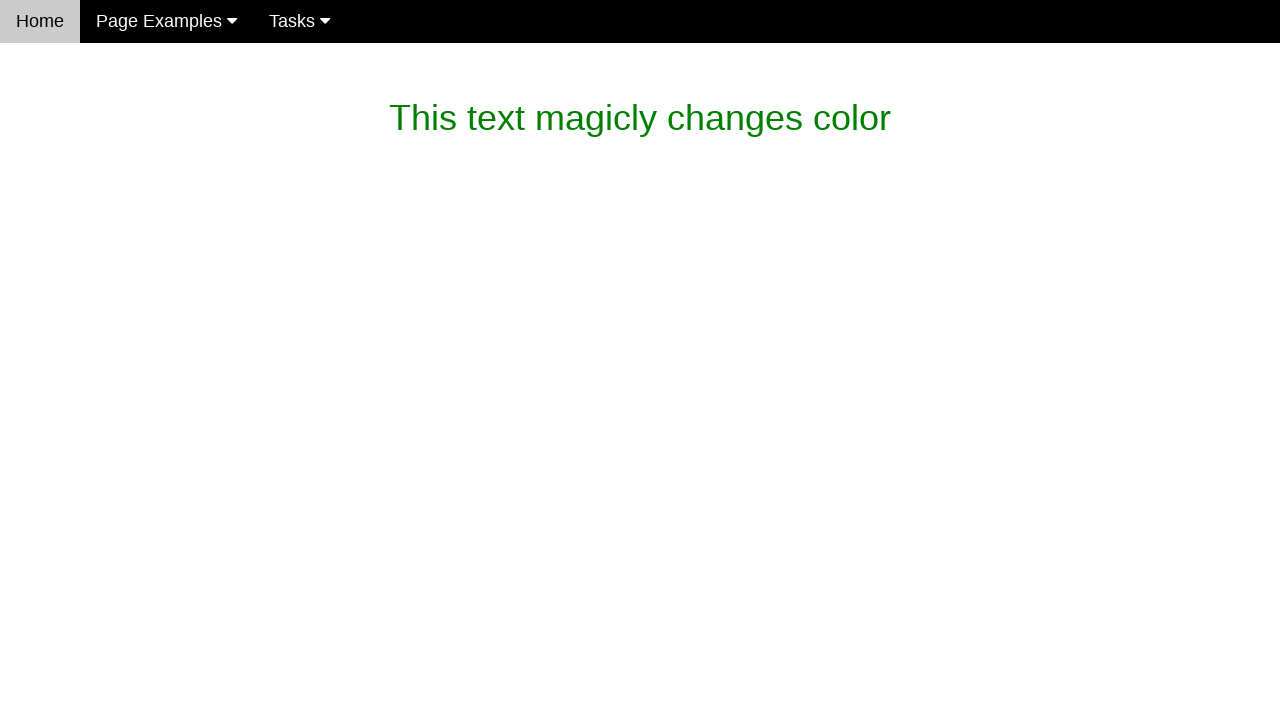

Waited for magic text element to appear with specific text 'What is this magic? It's dev magic~'
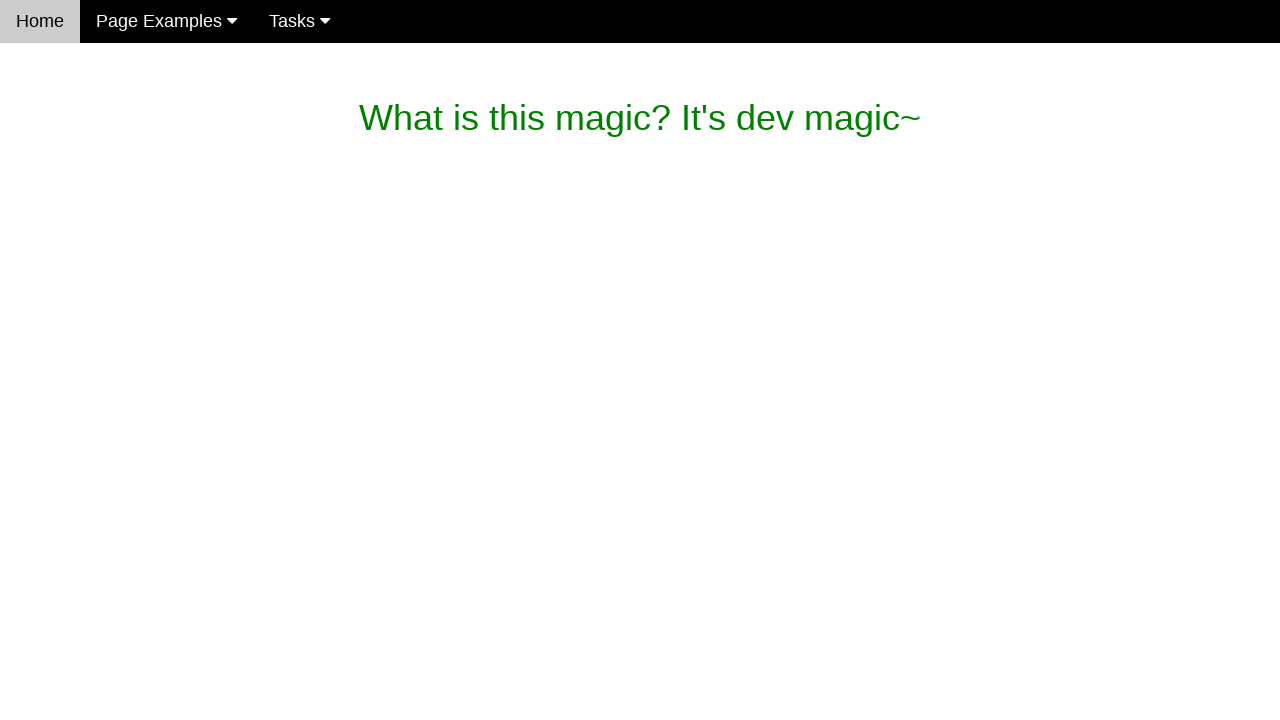

Verified magic text element contains expected text 'What is this magic? It's dev magic~'
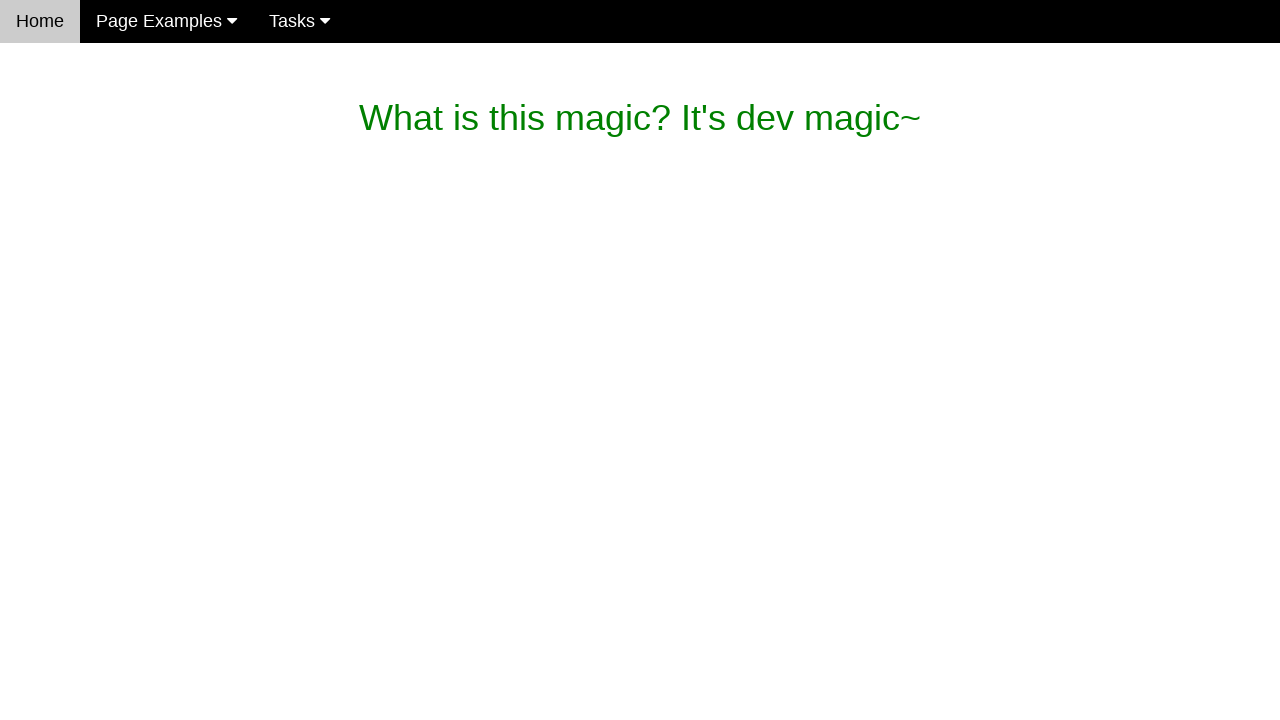

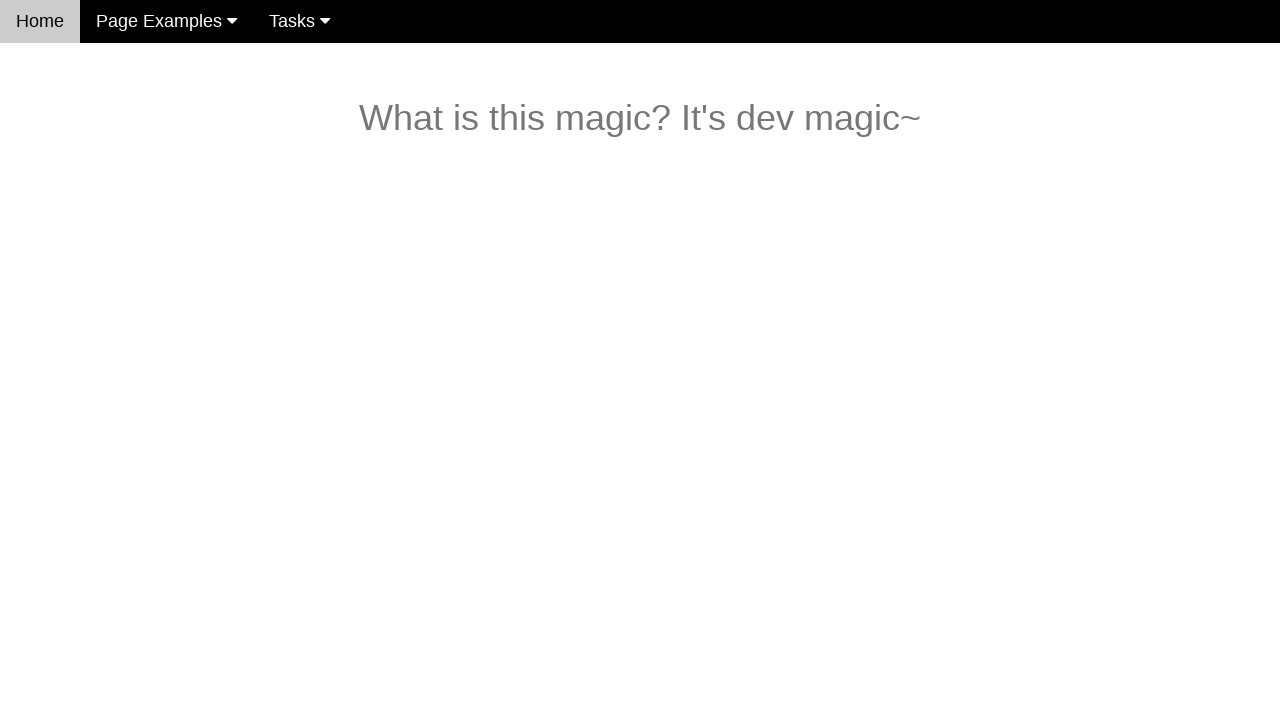